Tests table navigation by finding a table cell containing specific course text and verifying the adjacent cell contains the expected price value of 25

Starting URL: https://rahulshettyacademy.com/AutomationPractice/

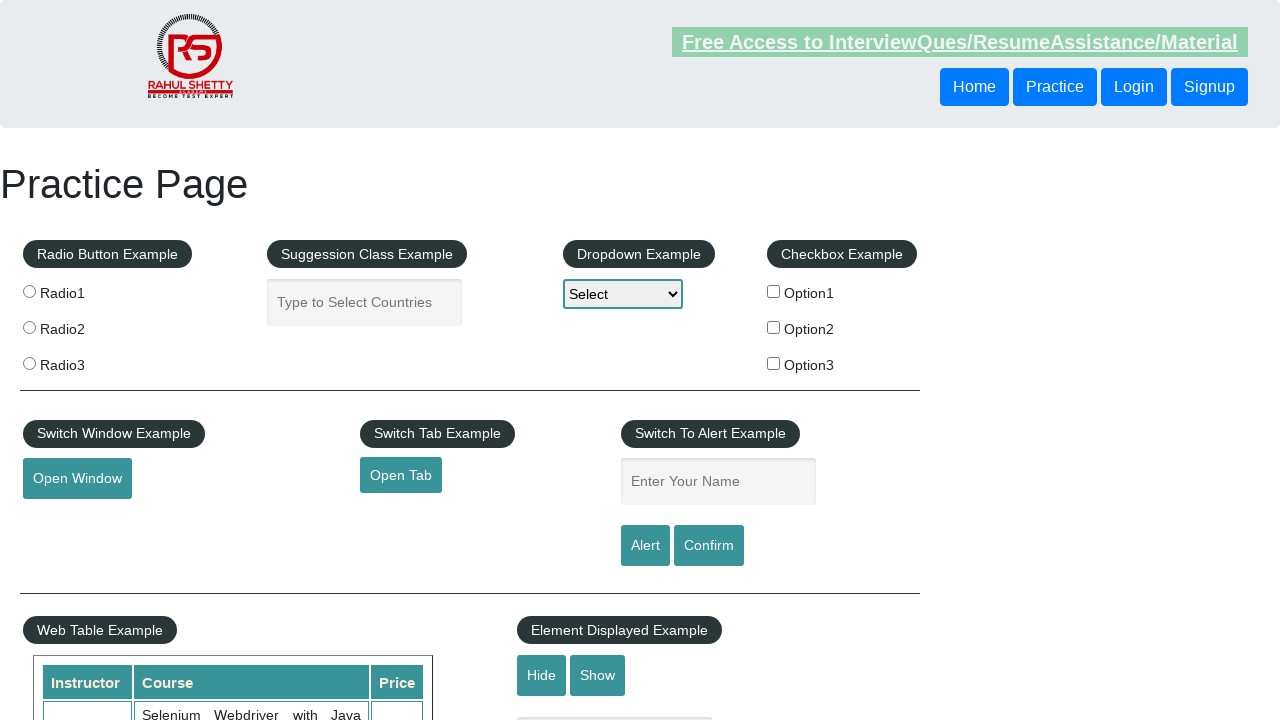

Waited for table element to be visible
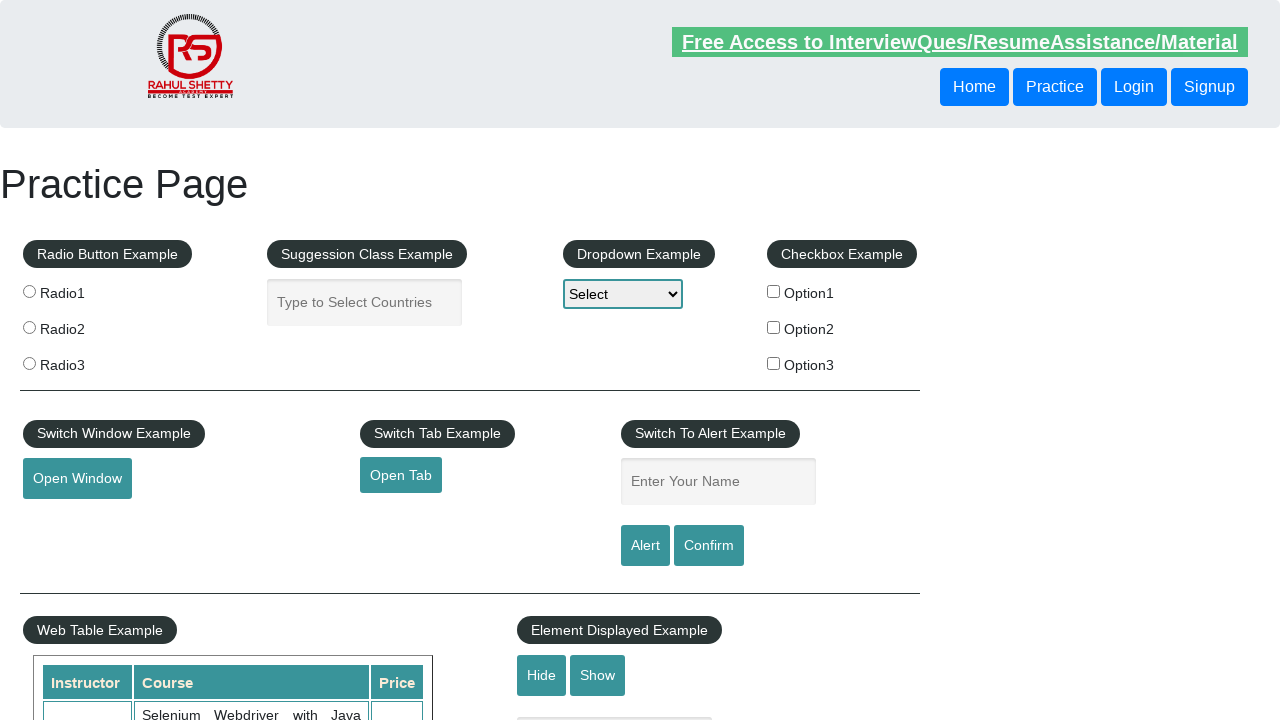

Located table cell containing course name 'Master Selenium Automation in simple Python Language'
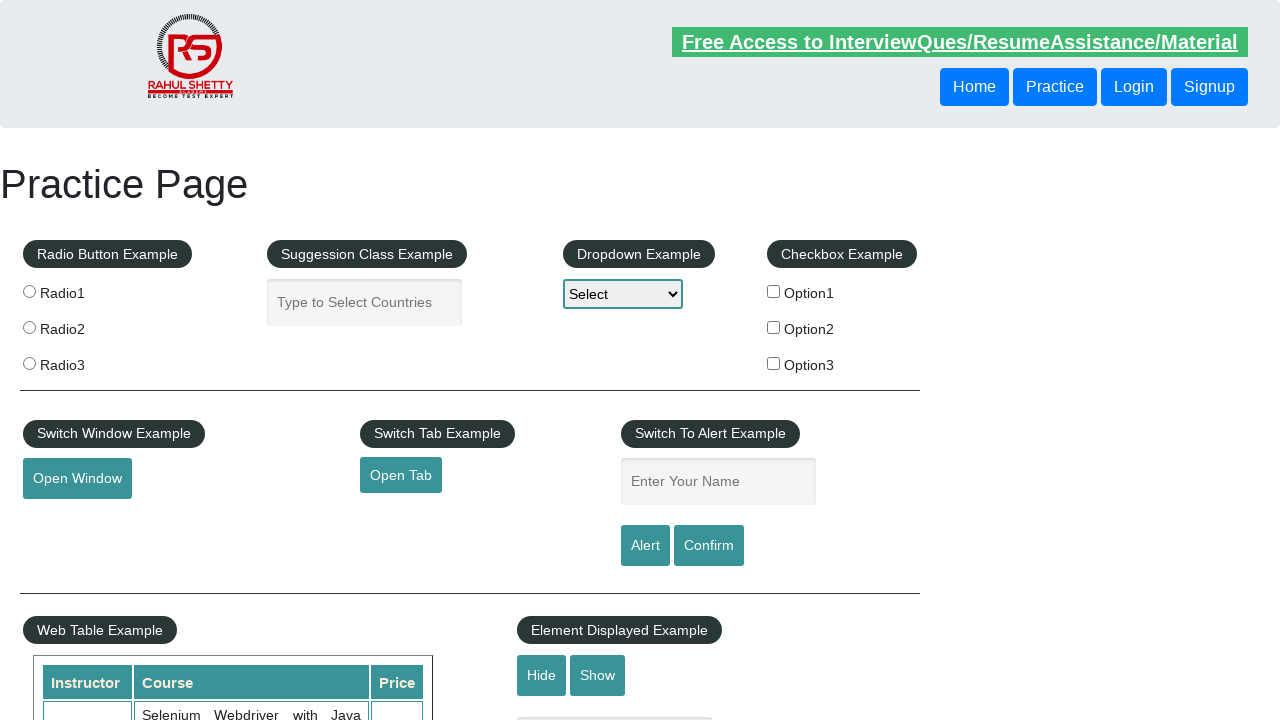

Located adjacent price cell using XPath following-sibling
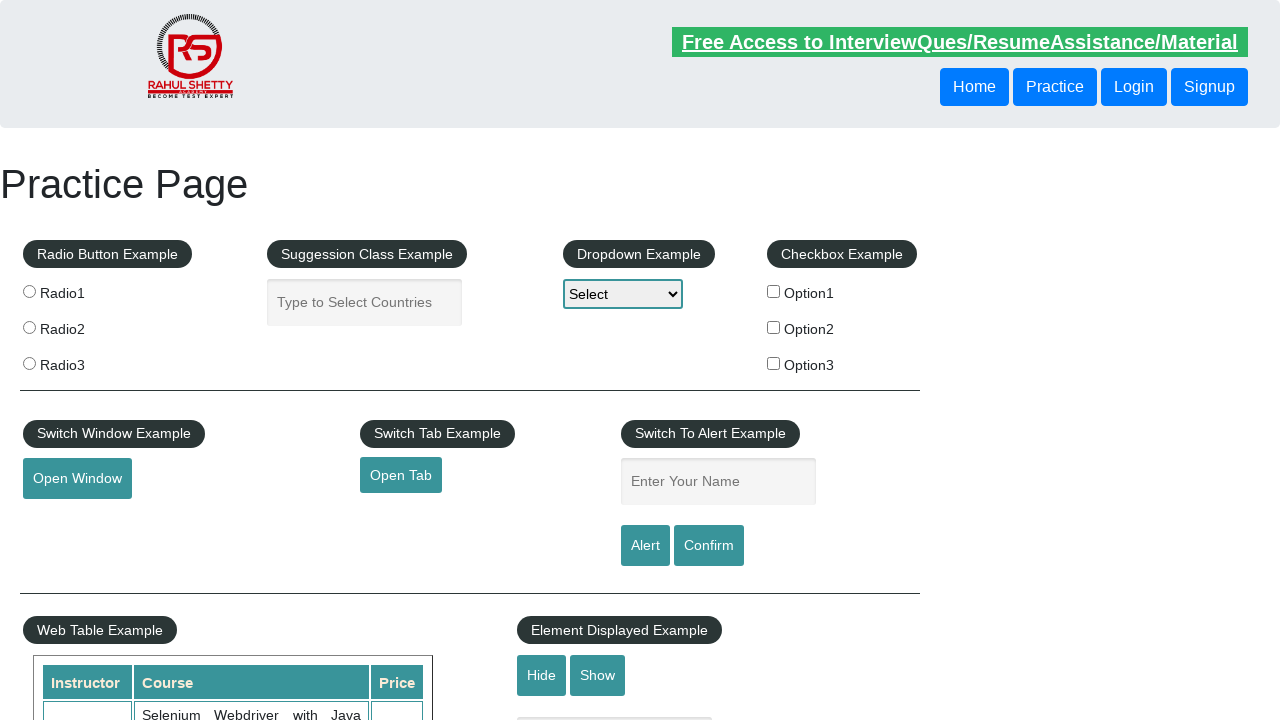

Verified that price cell contains expected value '25'
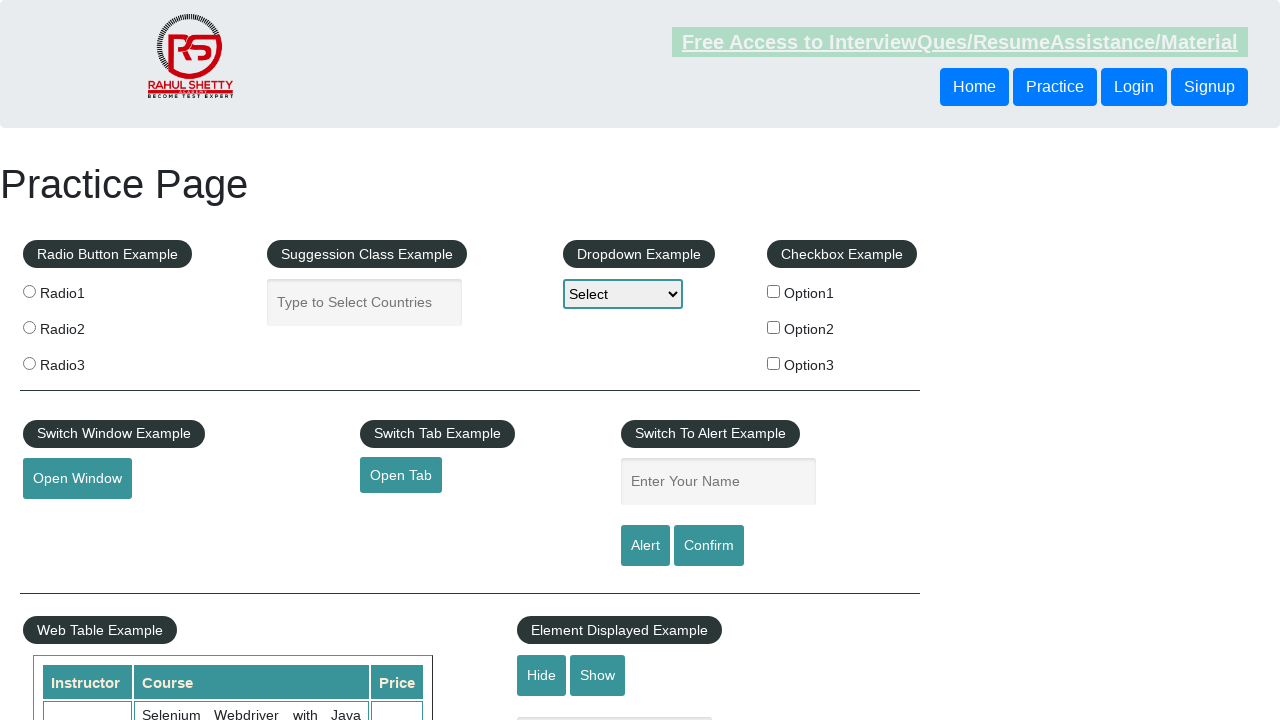

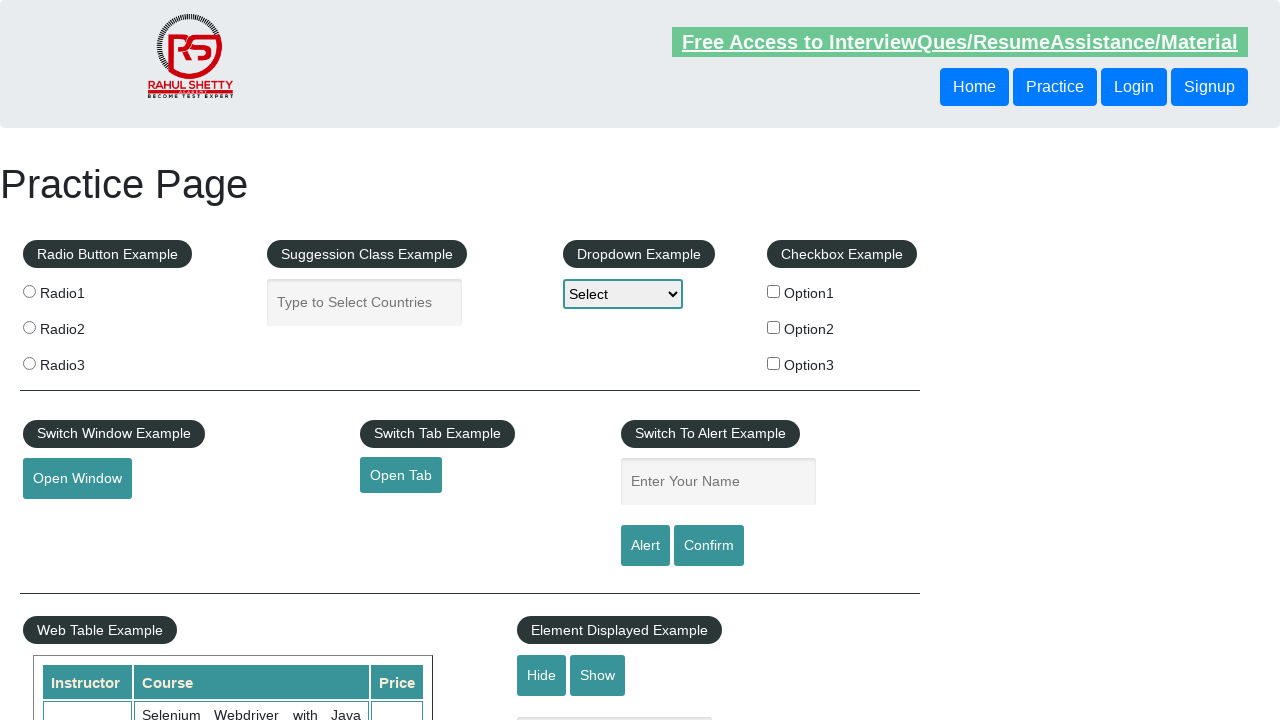